Tests text input functionality by waiting for a specific text box to become visible and then entering text into it

Starting URL: http://only-testing-blog.blogspot.com/2014/01/textbox.html

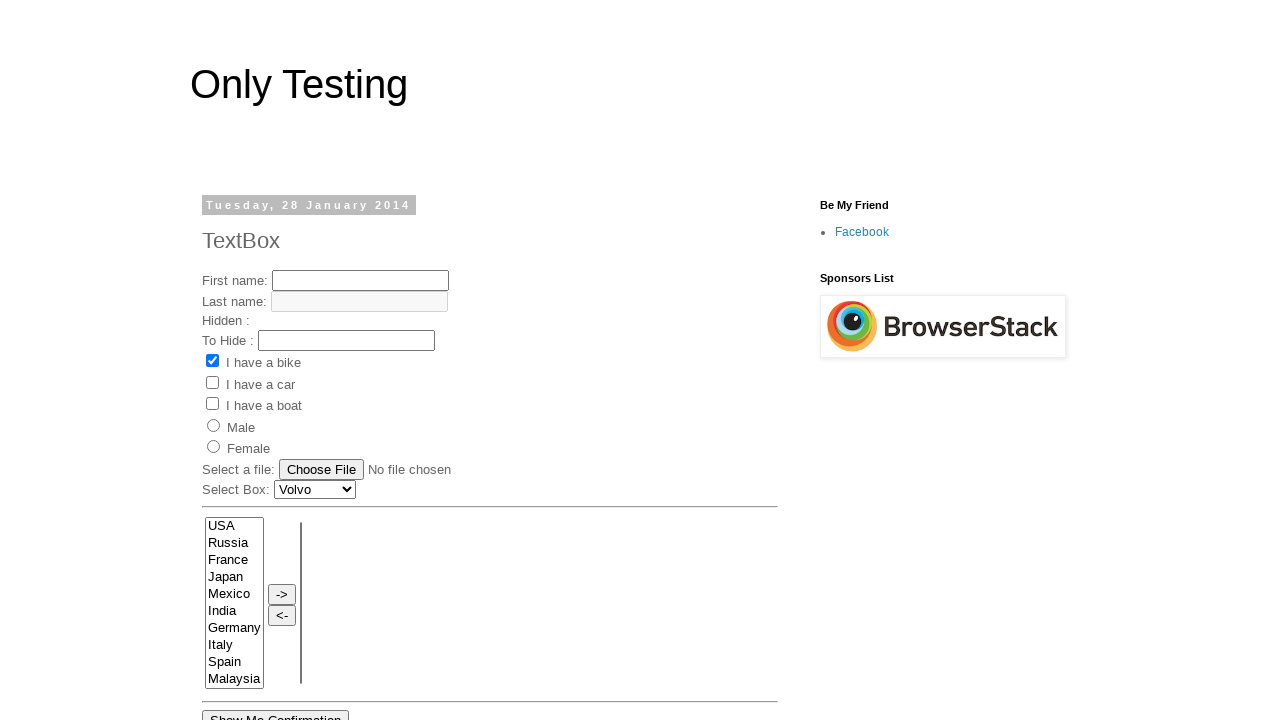

Text box with id='text3' became visible
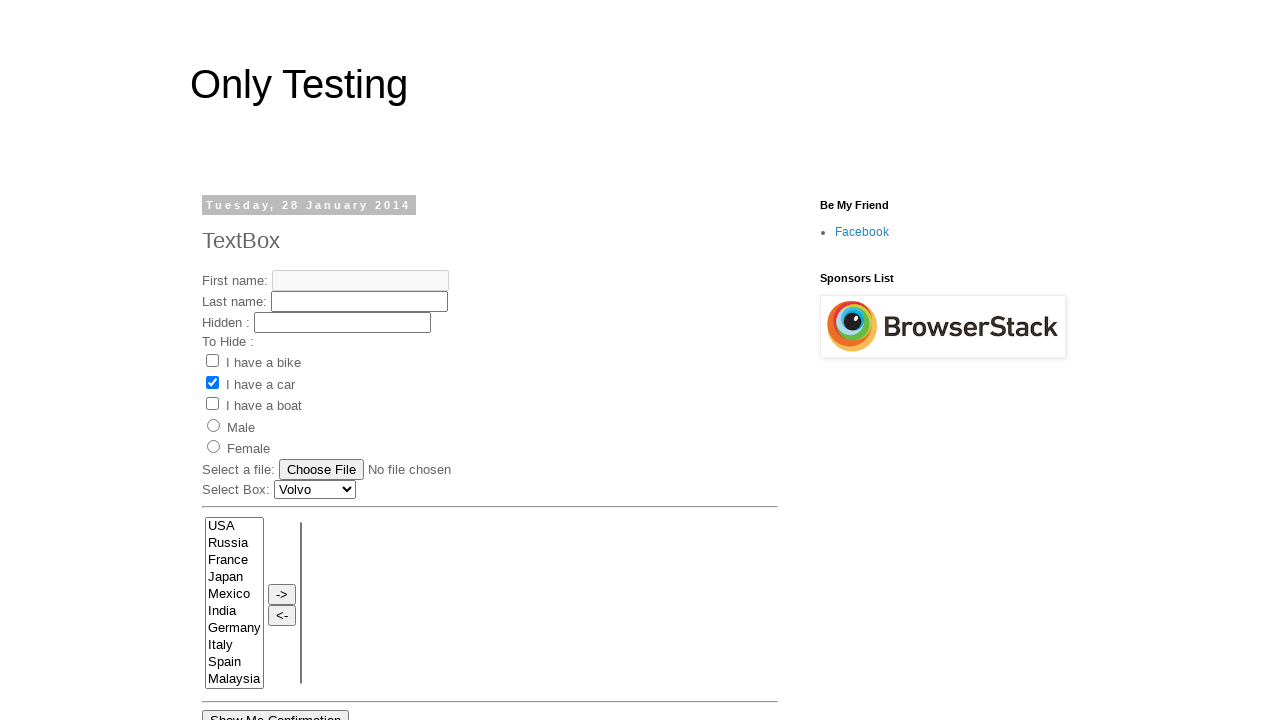

Entered 'Admin' into the text box on #text3
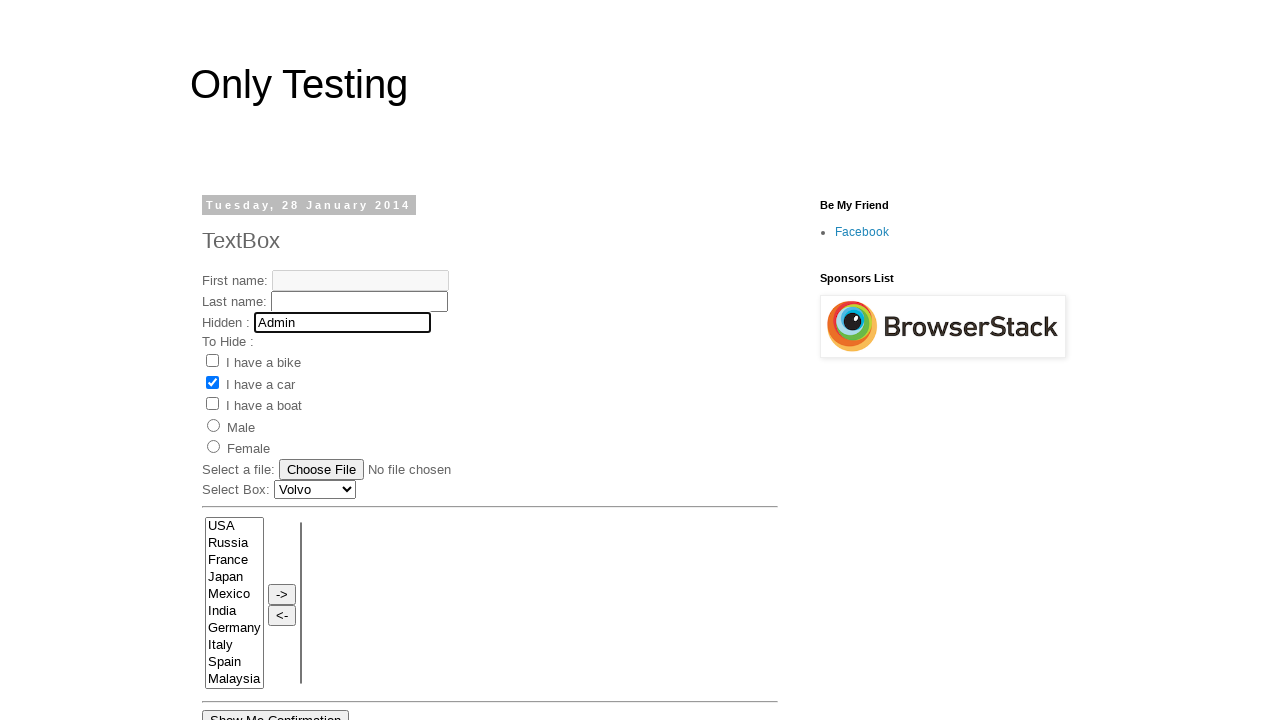

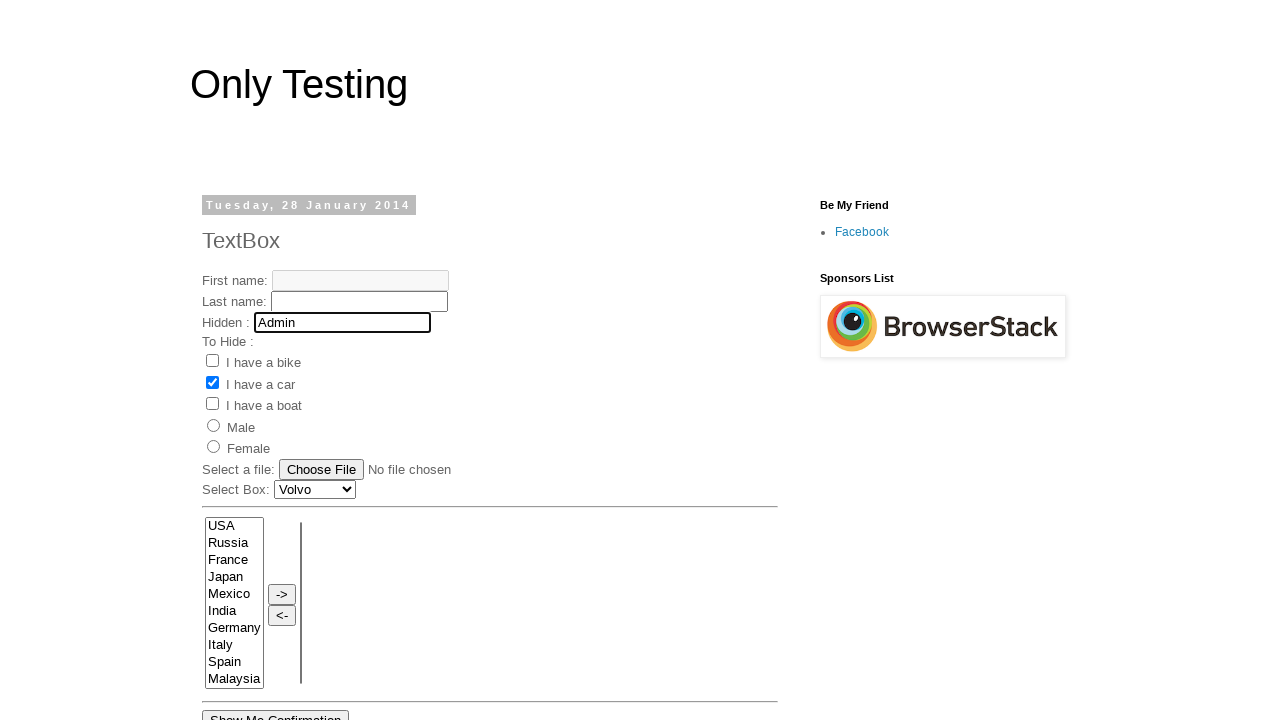